Tests that edits are saved when the input loses focus (blur event)

Starting URL: https://demo.playwright.dev/todomvc

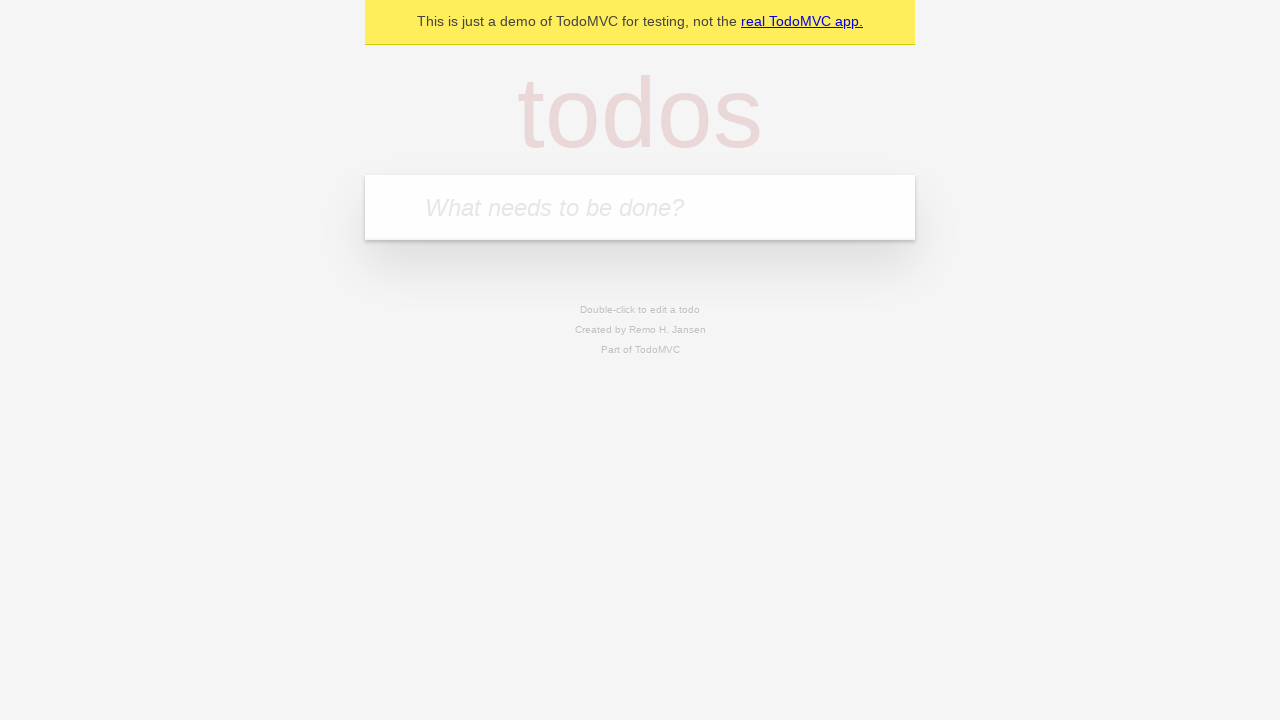

Filled new todo field with 'buy some cheese' on internal:attr=[placeholder="What needs to be done?"i]
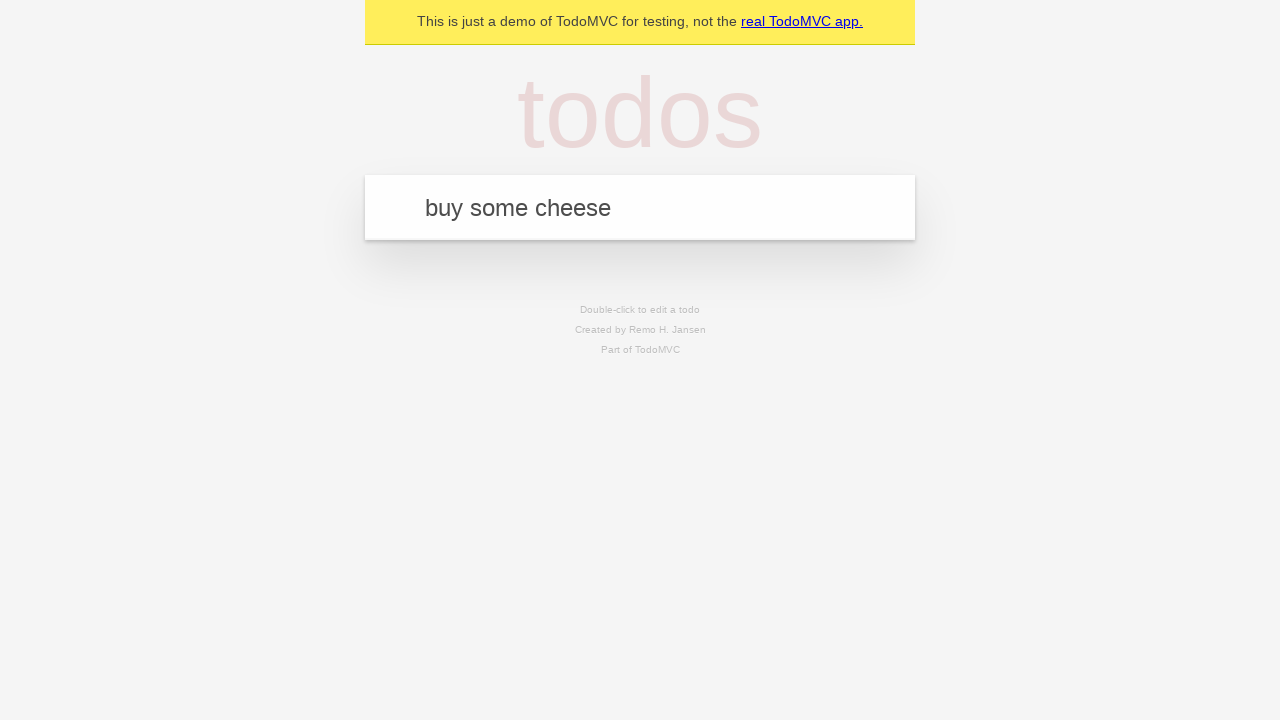

Pressed Enter to create todo 'buy some cheese' on internal:attr=[placeholder="What needs to be done?"i]
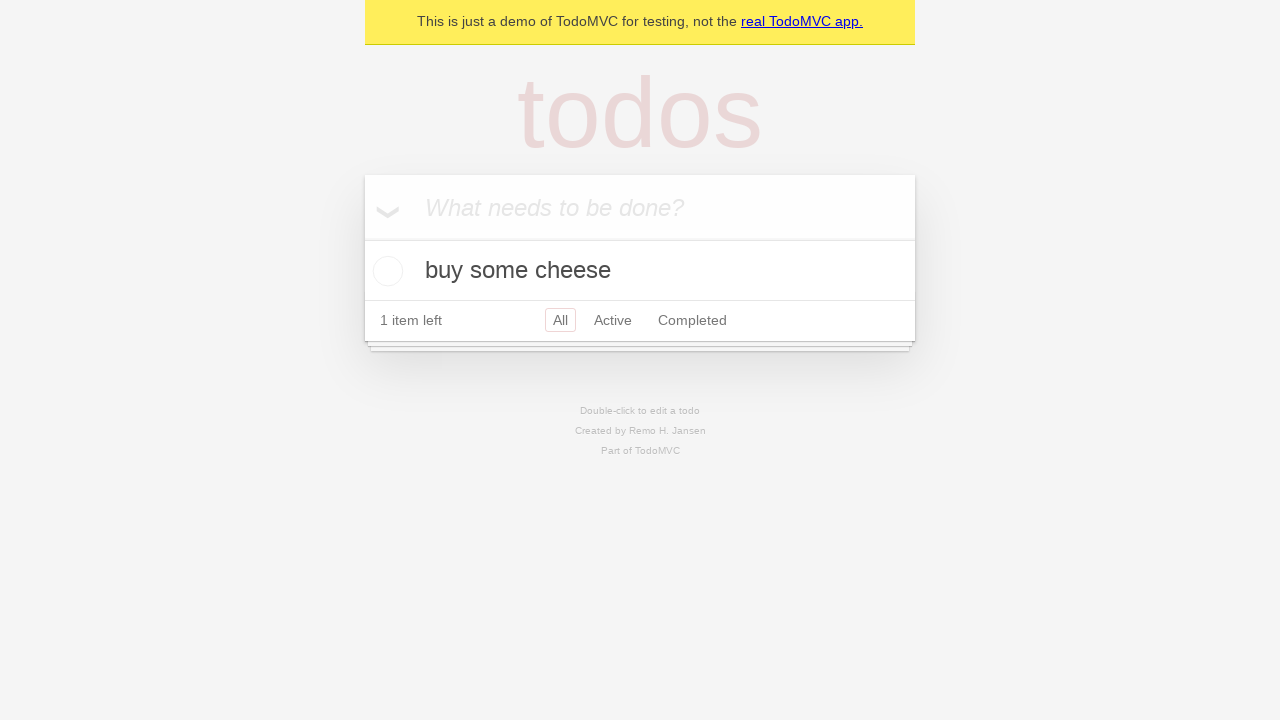

Filled new todo field with 'feed the cat' on internal:attr=[placeholder="What needs to be done?"i]
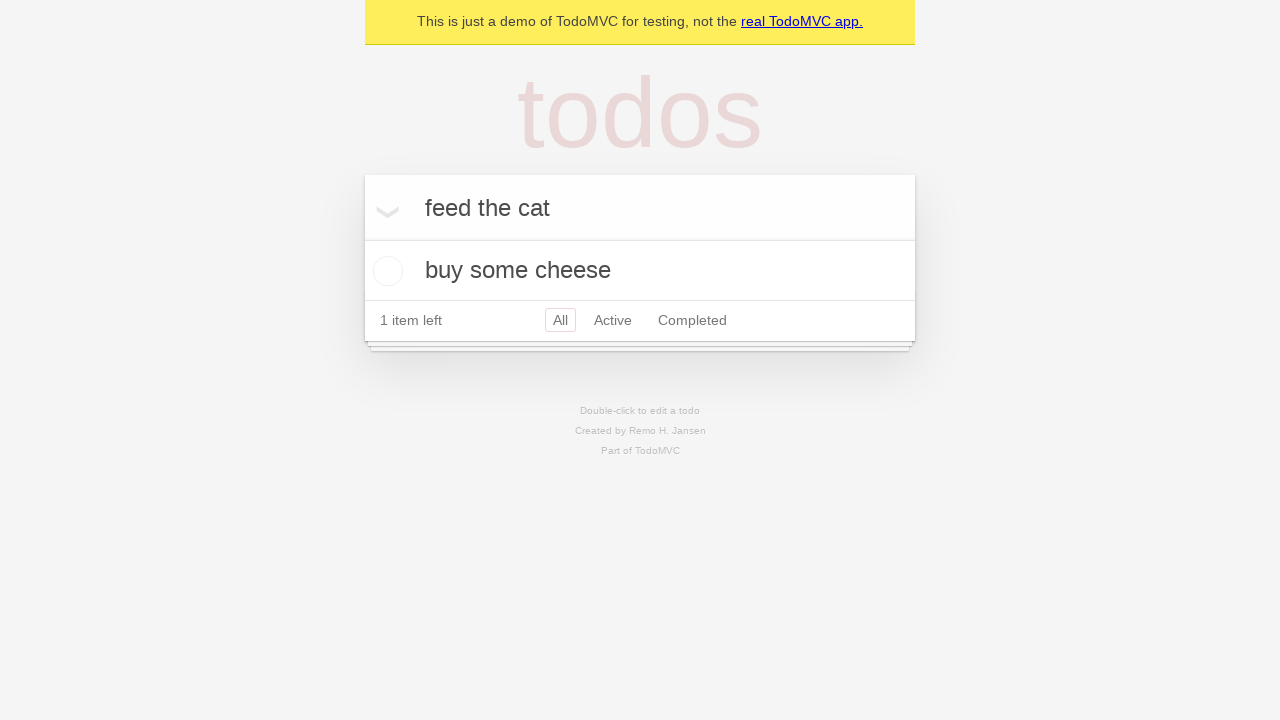

Pressed Enter to create todo 'feed the cat' on internal:attr=[placeholder="What needs to be done?"i]
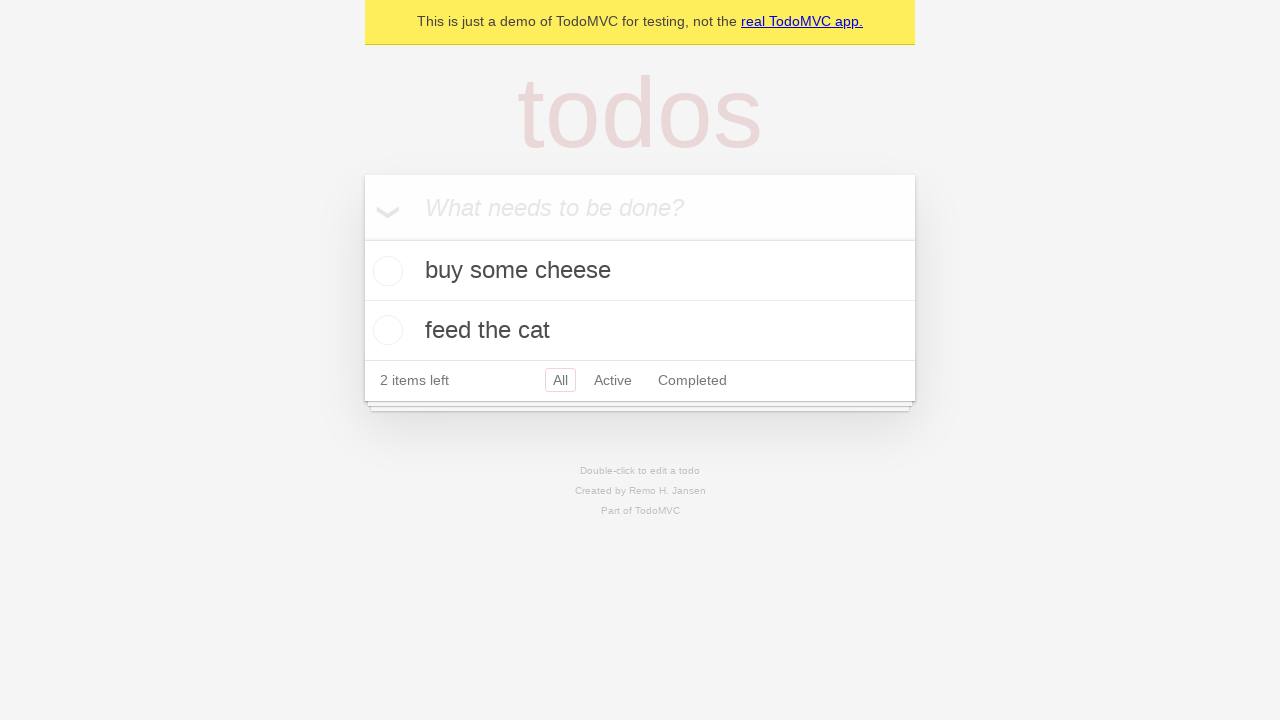

Filled new todo field with 'book a doctors appointment' on internal:attr=[placeholder="What needs to be done?"i]
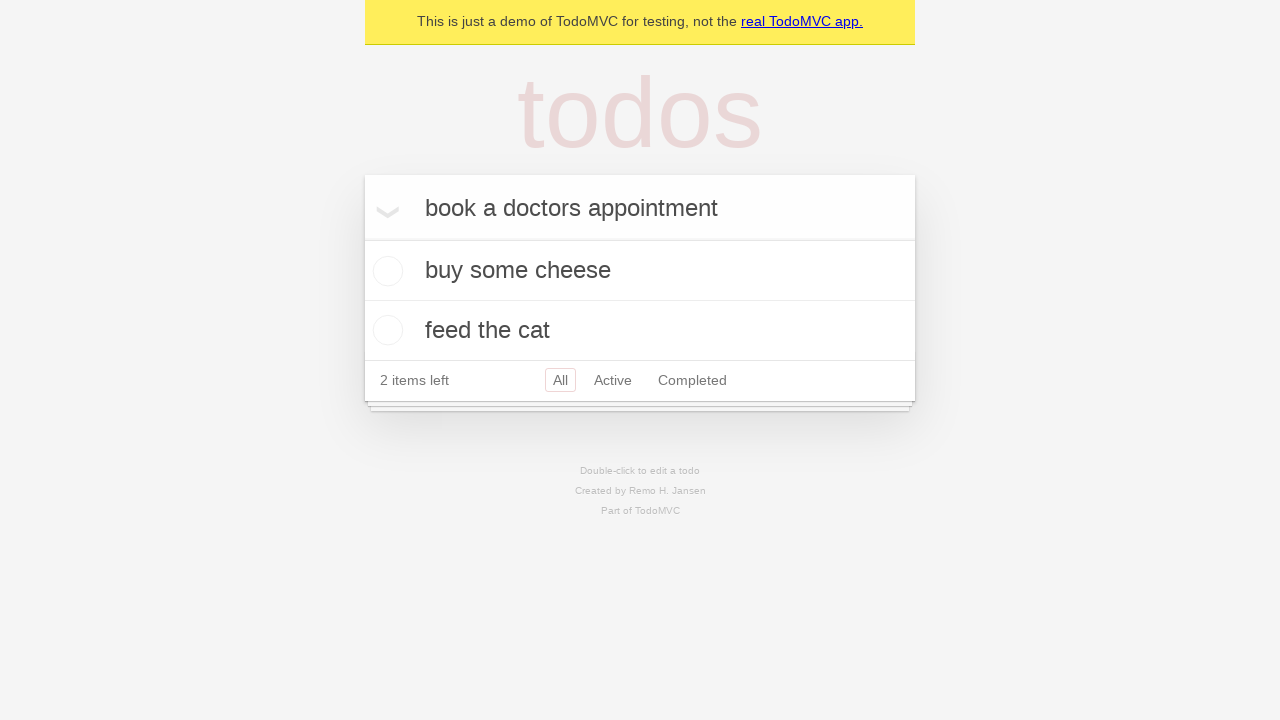

Pressed Enter to create todo 'book a doctors appointment' on internal:attr=[placeholder="What needs to be done?"i]
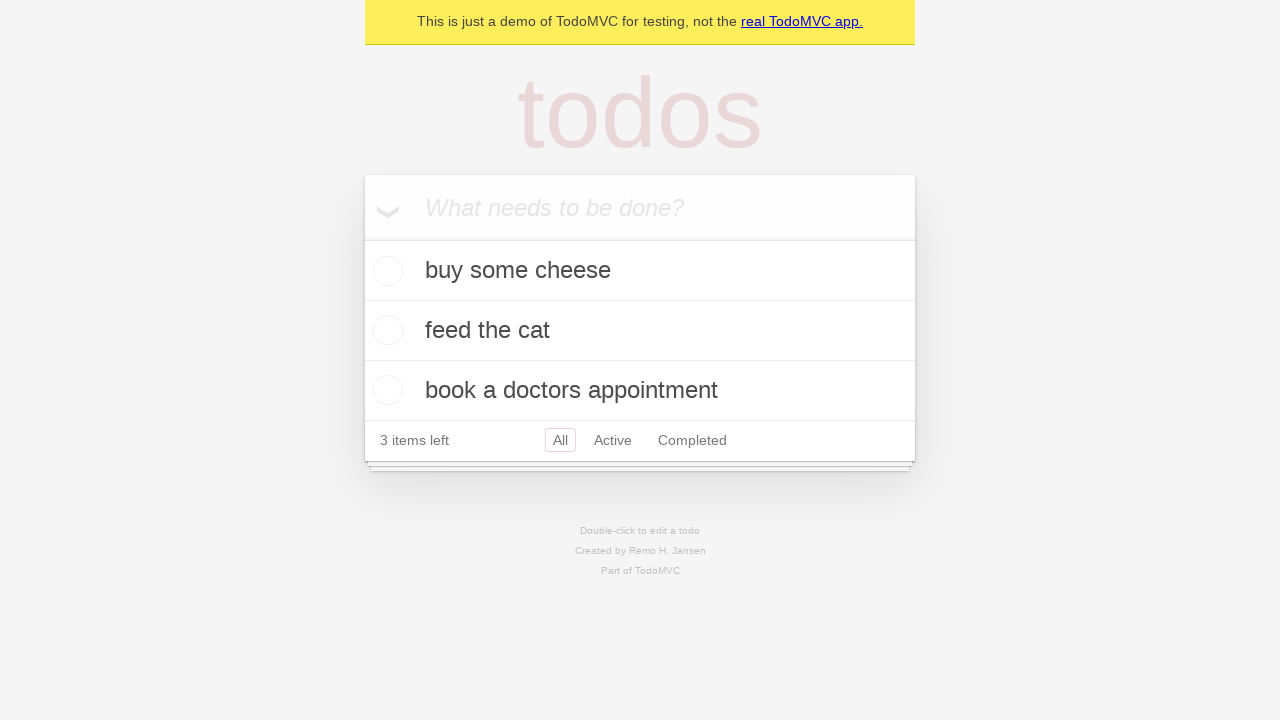

Double-clicked second todo item to enter edit mode at (640, 331) on internal:testid=[data-testid="todo-item"s] >> nth=1
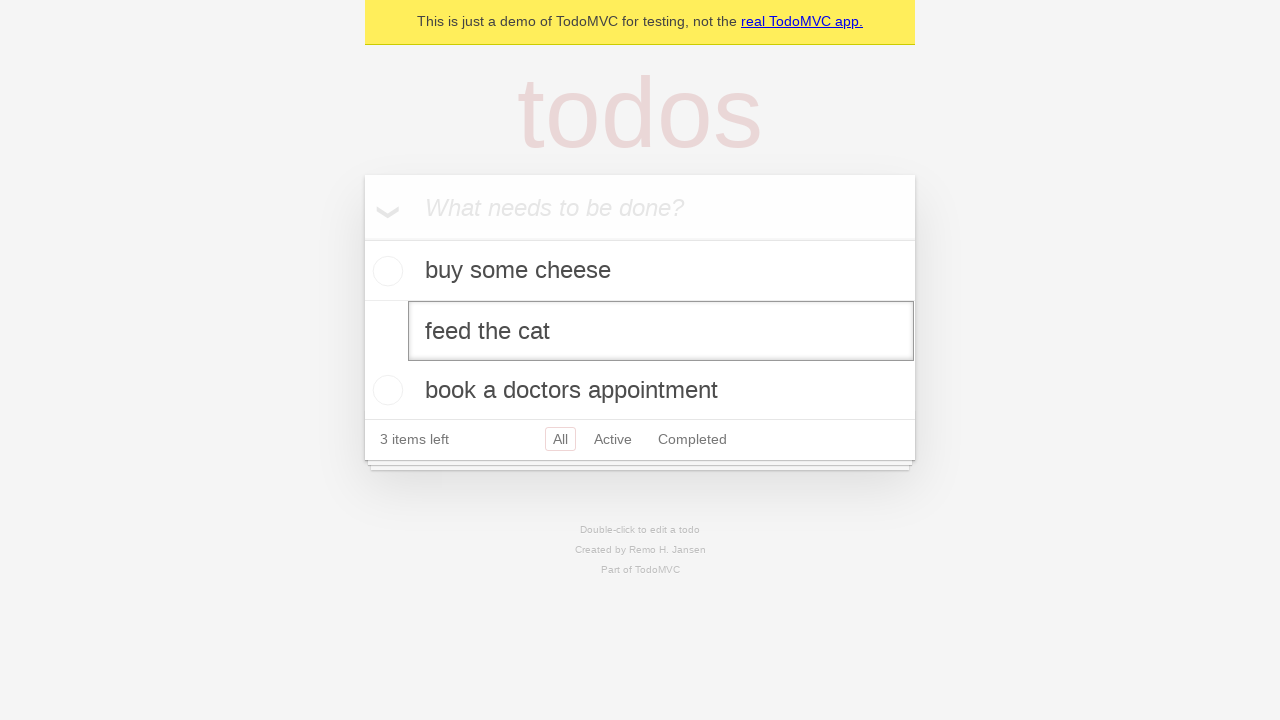

Filled edit field with 'buy some sausages' on internal:testid=[data-testid="todo-item"s] >> nth=1 >> internal:role=textbox[nam
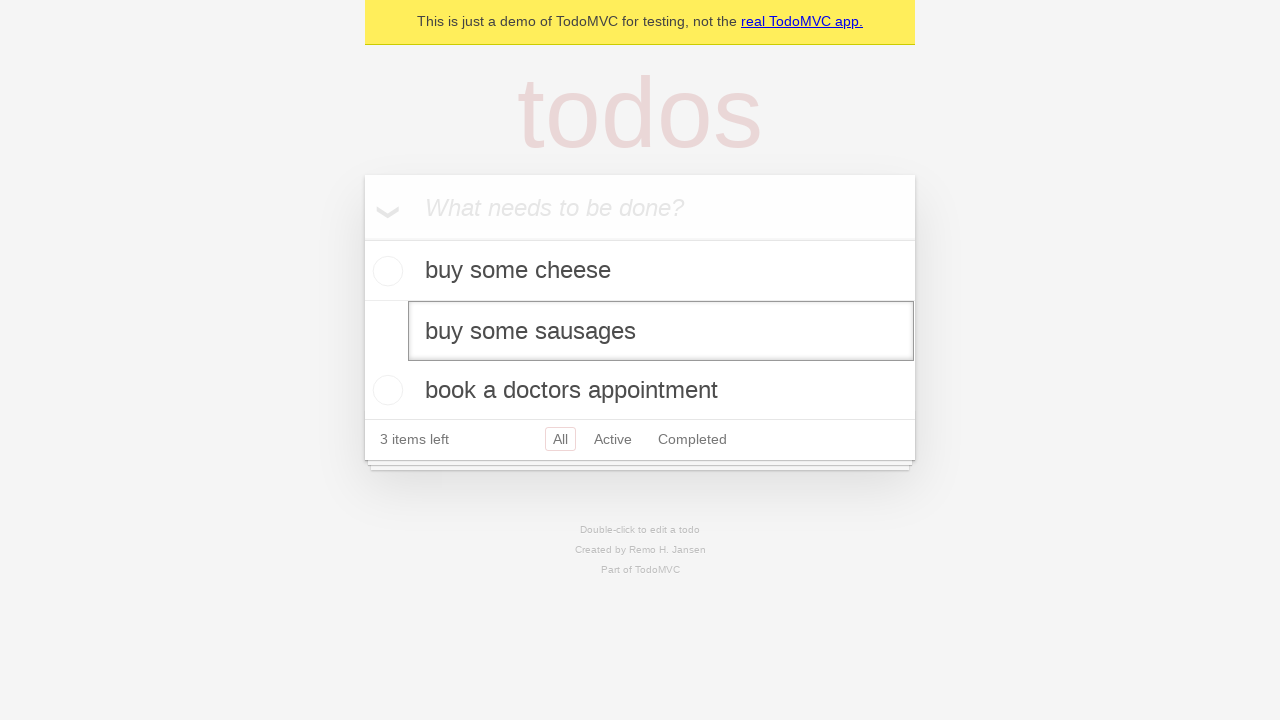

Dispatched blur event to save edits on the todo item
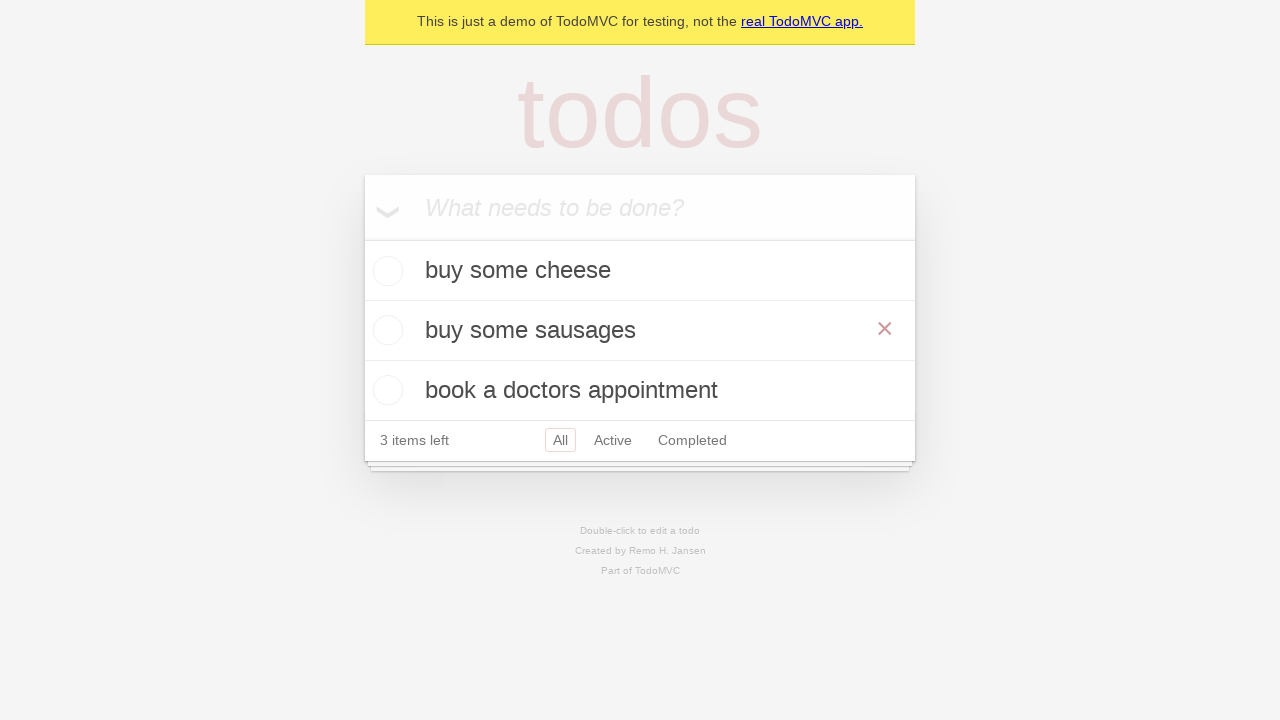

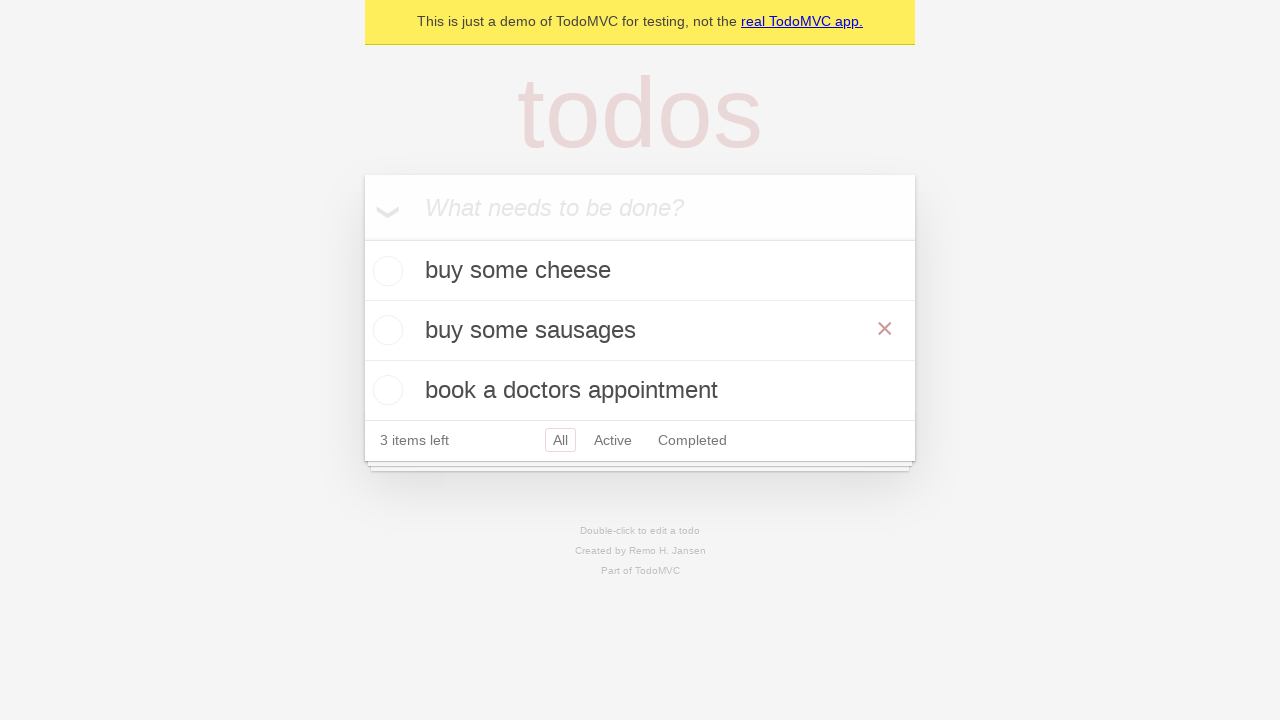